Tests dynamic loading behavior where an element is rendered after a loading bar completes, clicks a start button and waits for the dynamically loaded finish text to appear.

Starting URL: http://the-internet.herokuapp.com/dynamic_loading/2

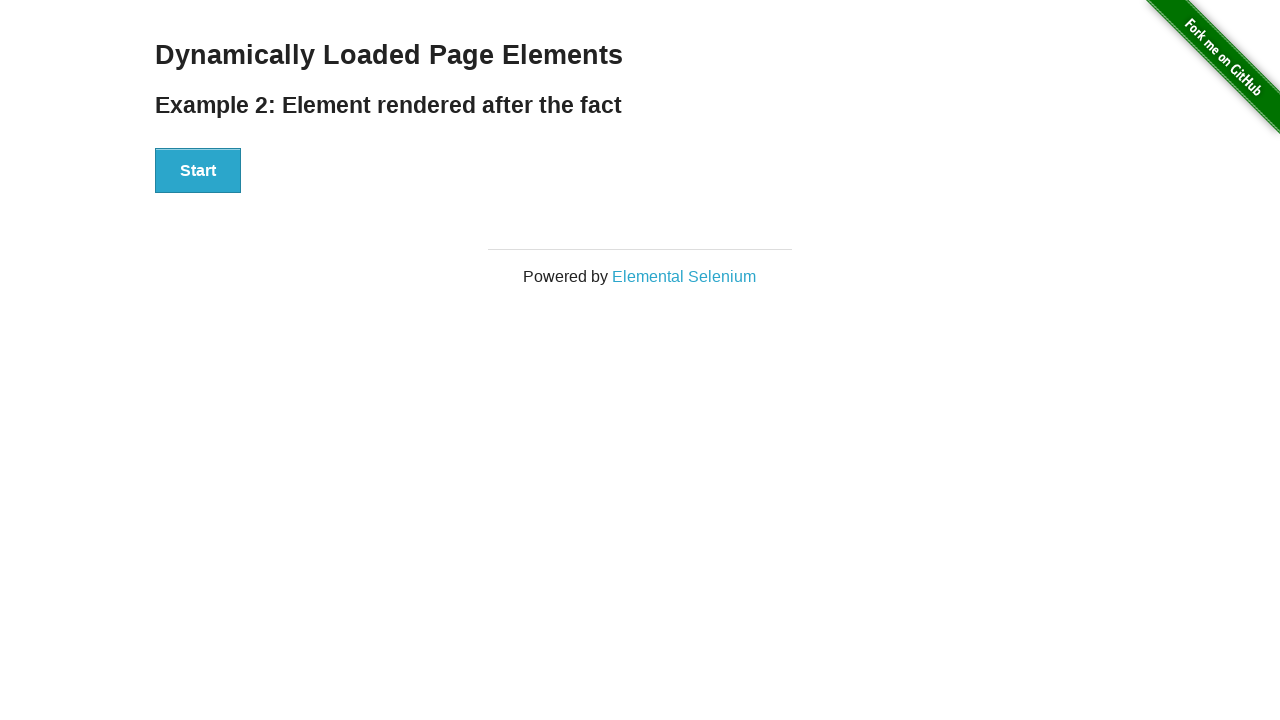

Clicked the Start button to initiate dynamic loading at (198, 171) on #start button
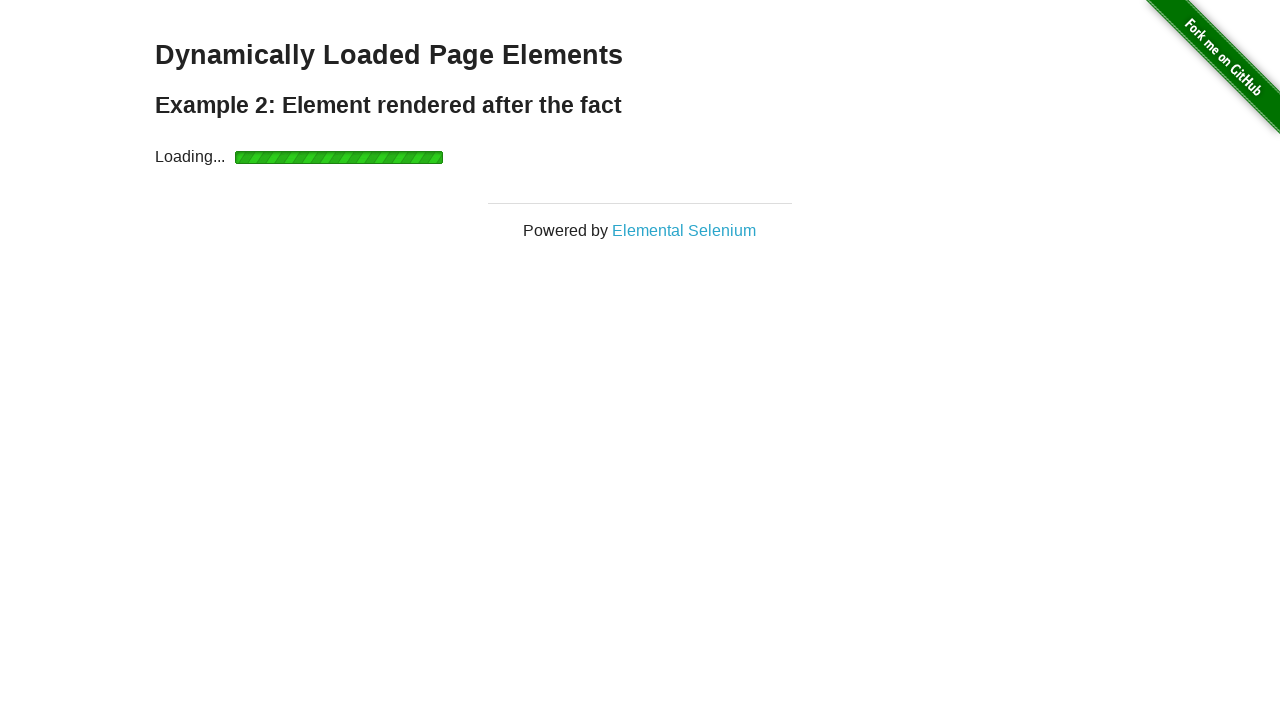

Waited for finish element to appear after loading bar completed
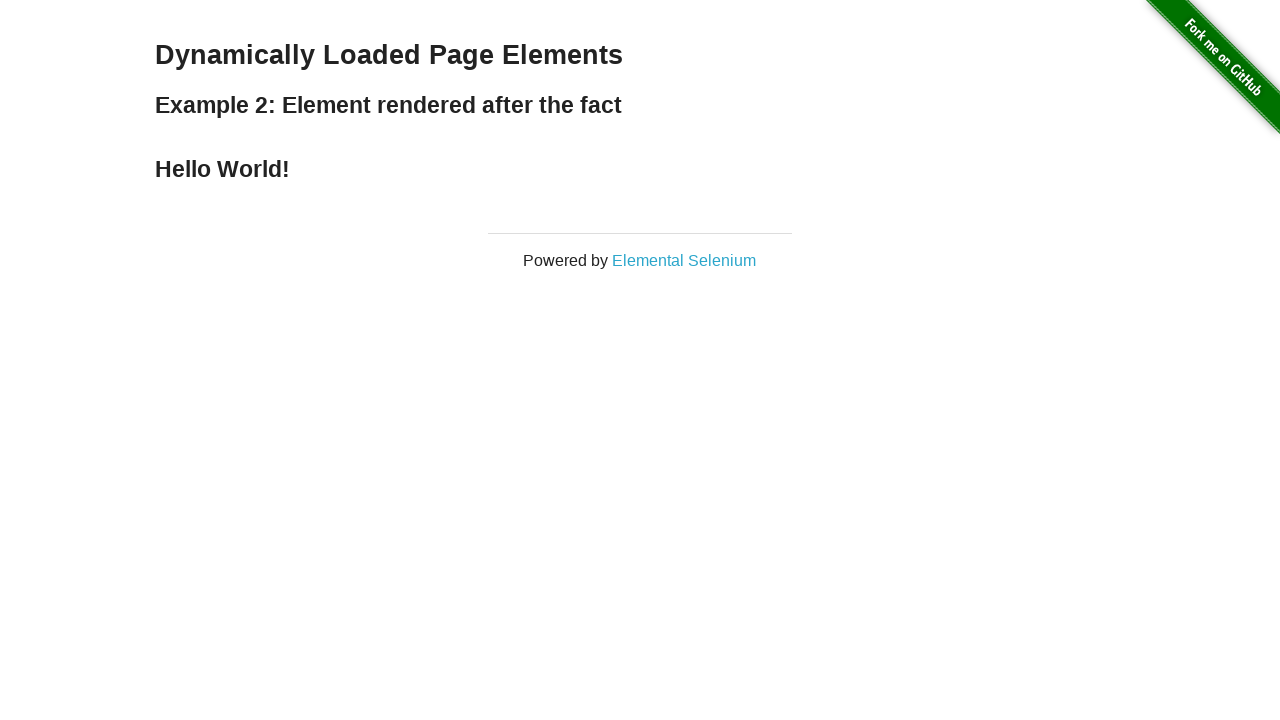

Retrieved finish text content
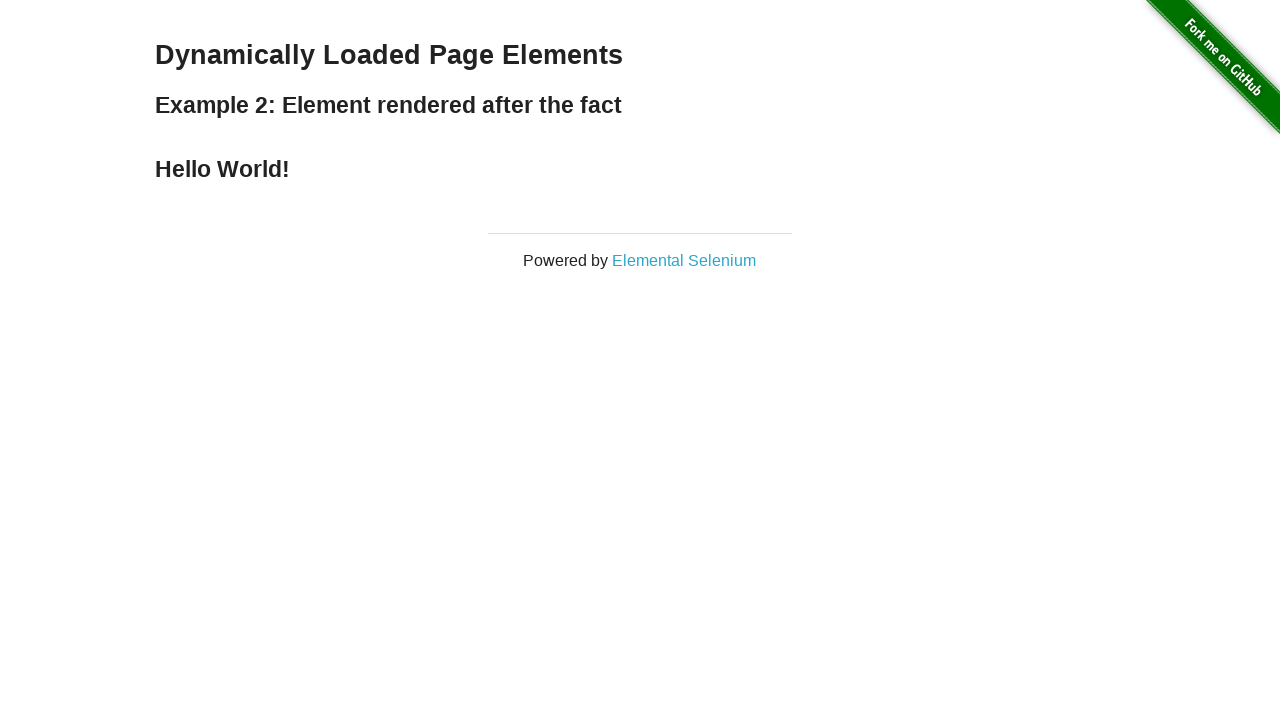

Verified finish text is 'Hello World!'
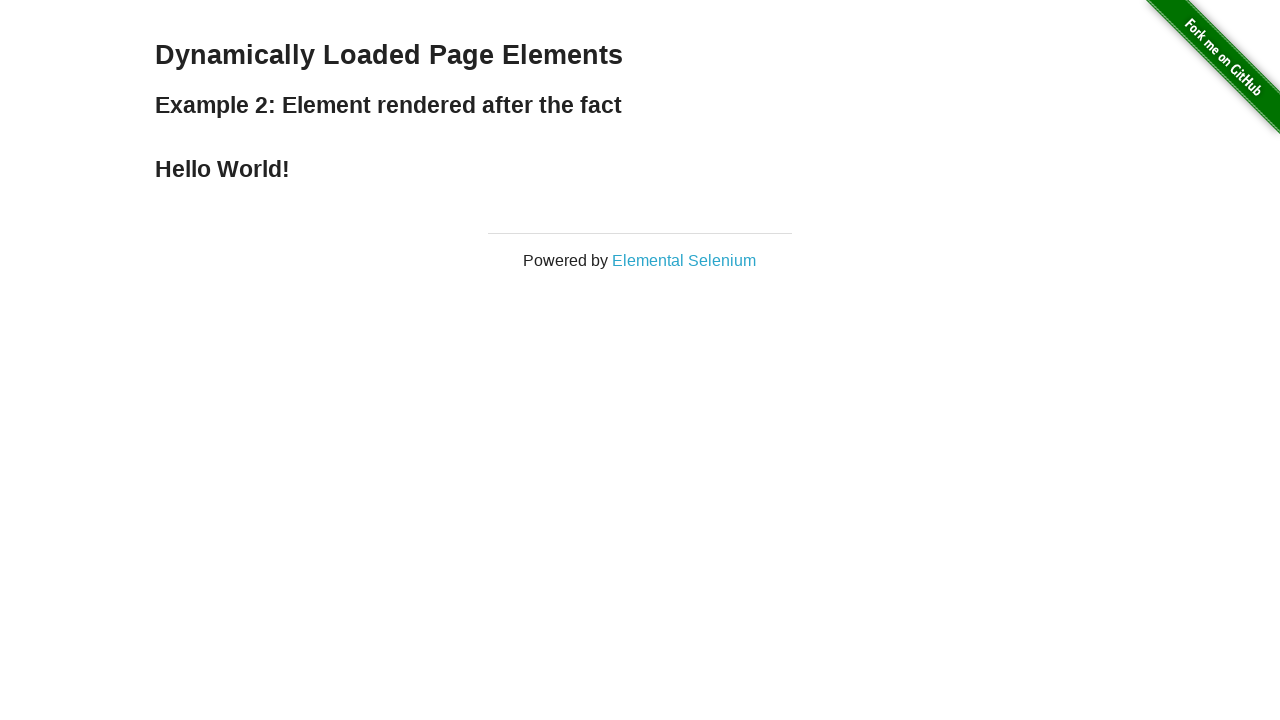

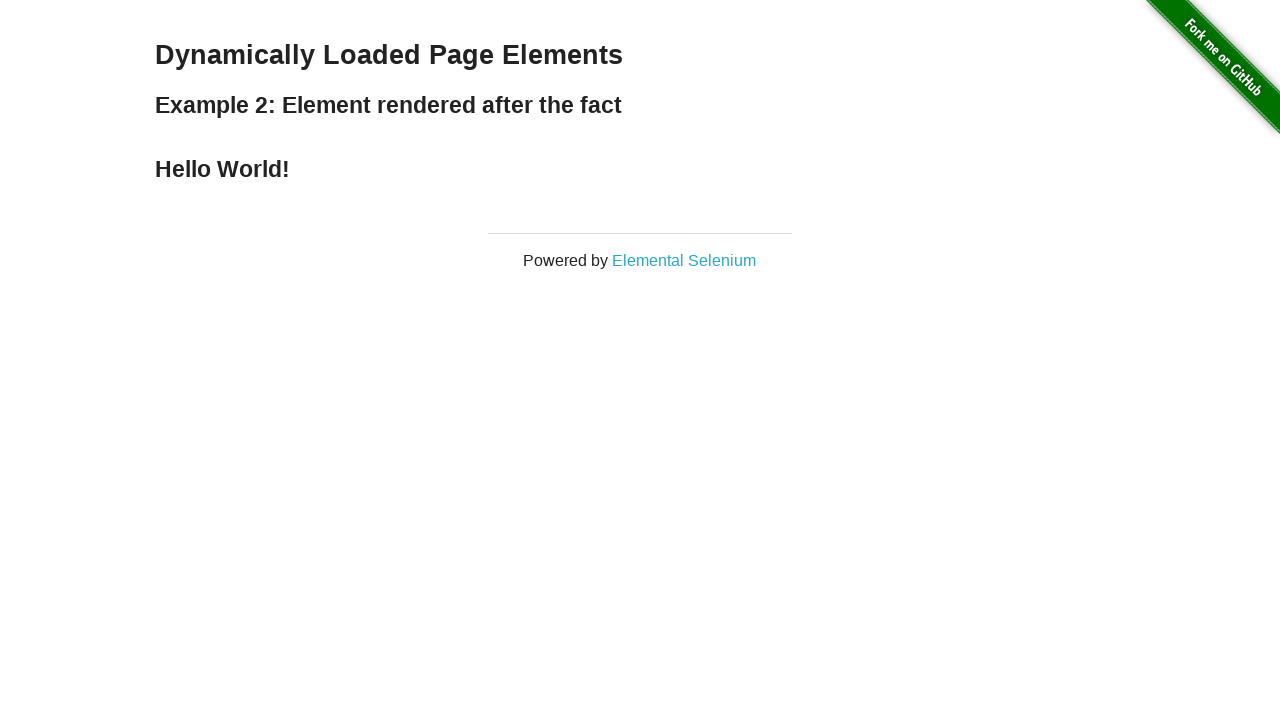